Tests GitHub search functionality by entering a search query, viewing search results, and navigating to a repository to verify the README section is accessible.

Starting URL: https://github.com

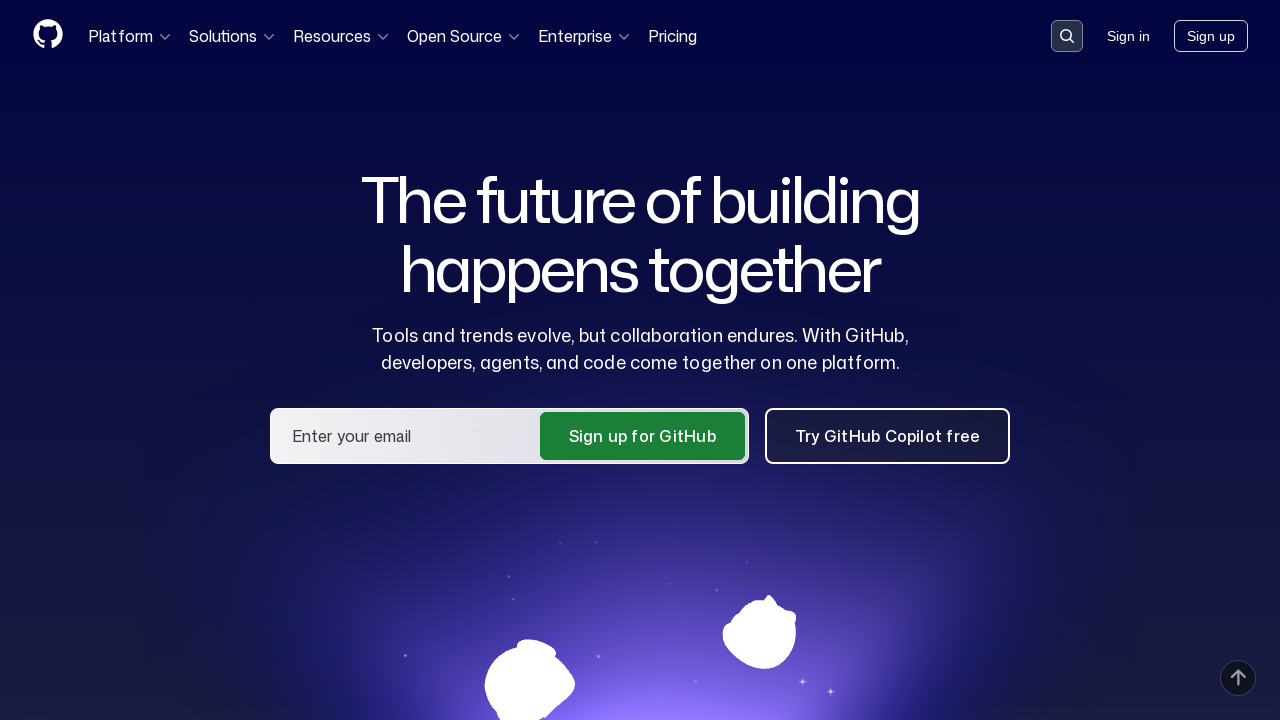

Clicked search button to open search dialog at (1067, 36) on button[data-target='qbsearch-input.inputButton']
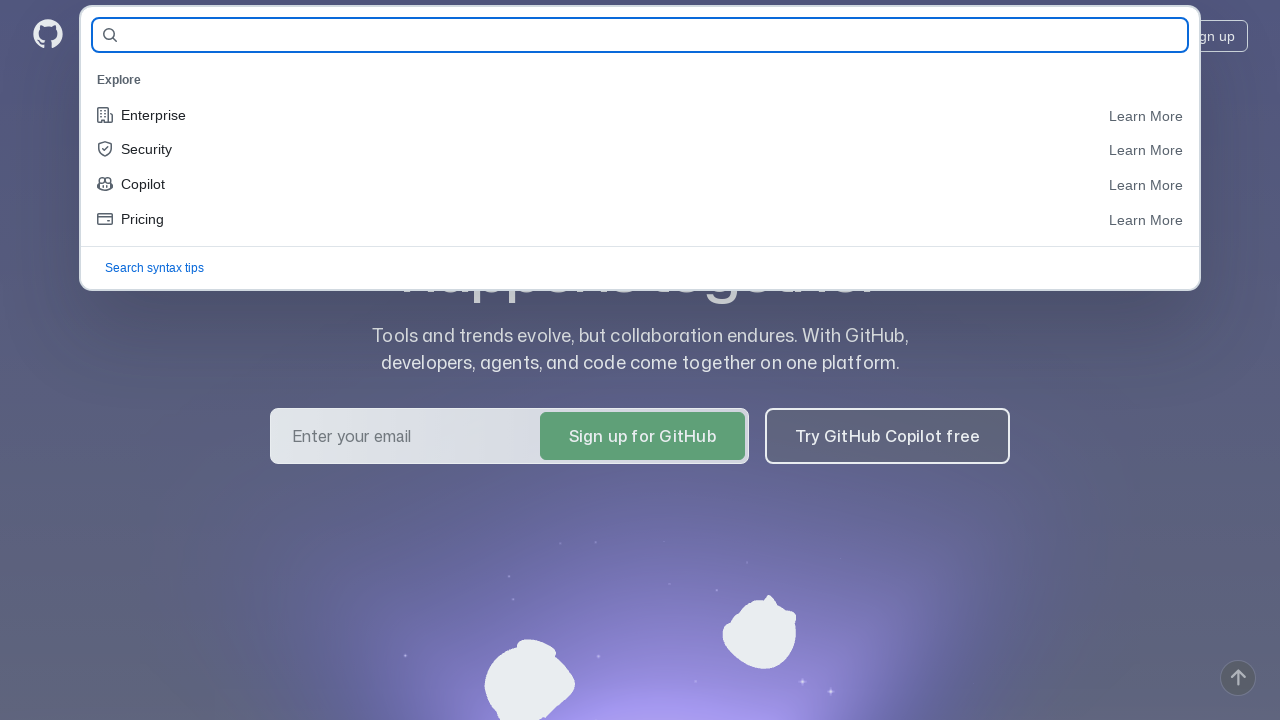

Search input field appeared
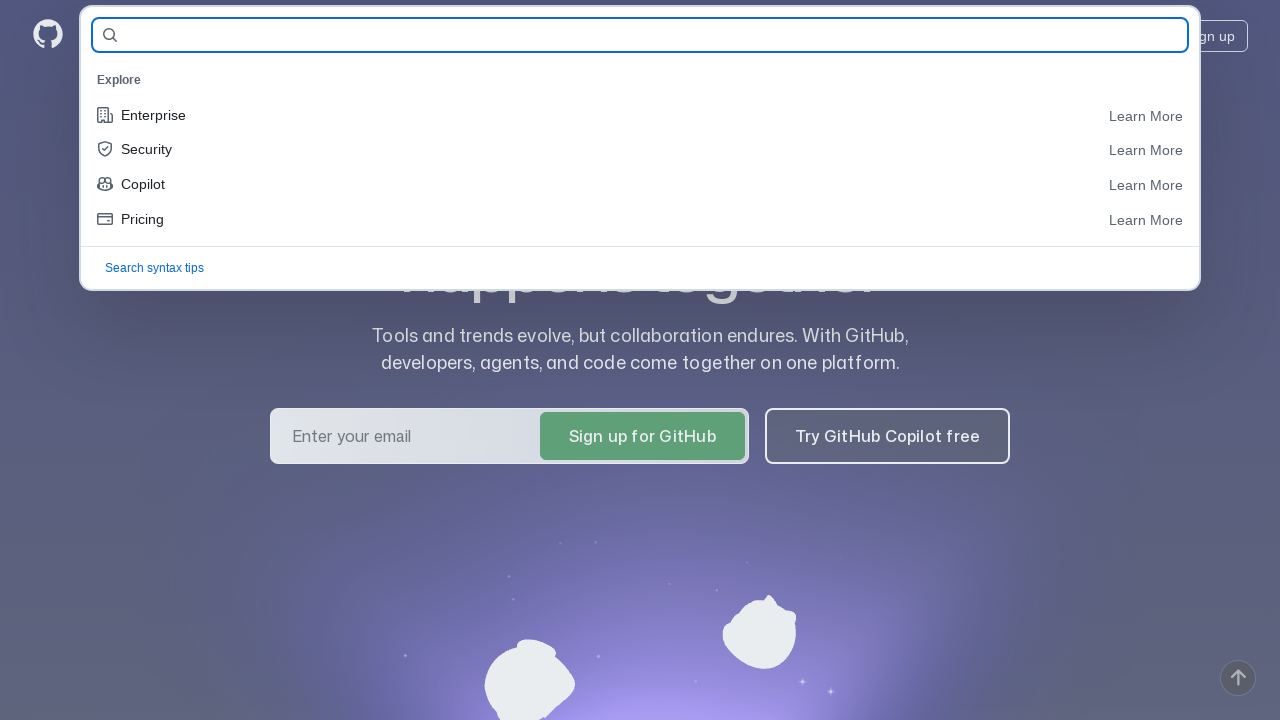

Filled search input with 'machine learning python' on input[name='query-builder-test']
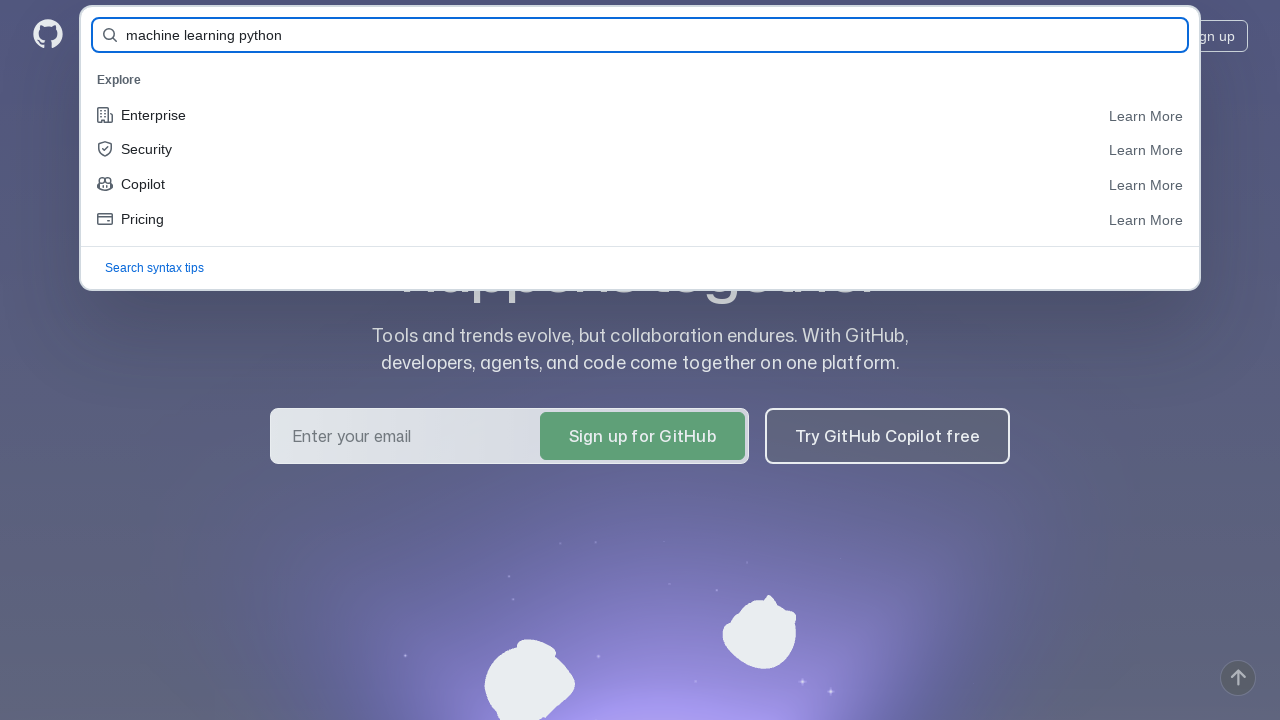

Pressed Enter to submit search query on input[name='query-builder-test']
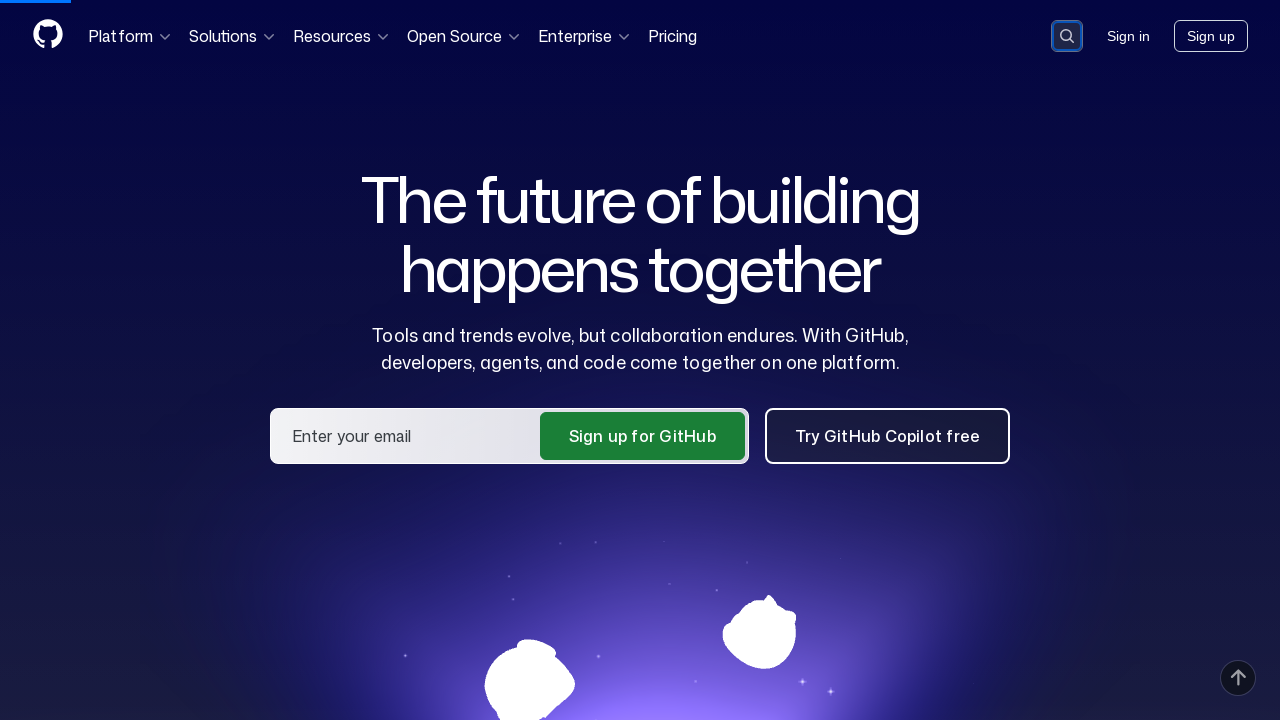

Search results loaded successfully
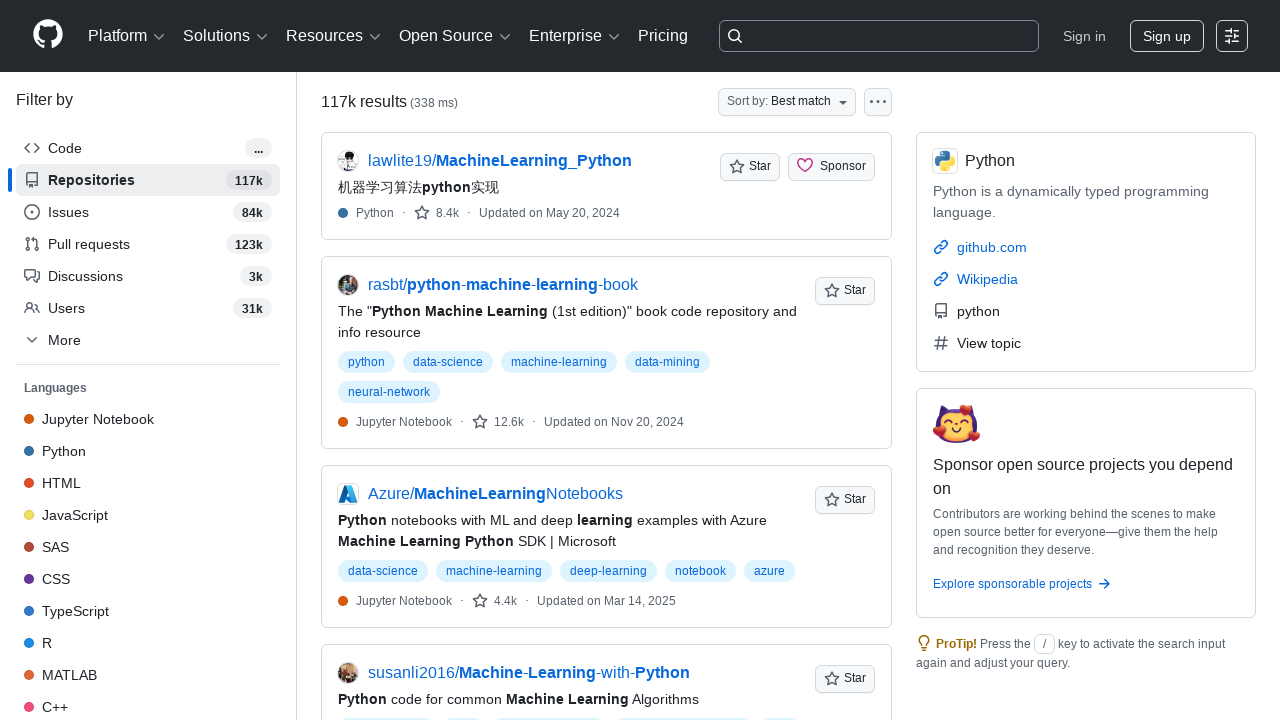

Clicked on the first repository in search results at (500, 161) on div[data-testid='results-list'] a[href*='/']:first-of-type
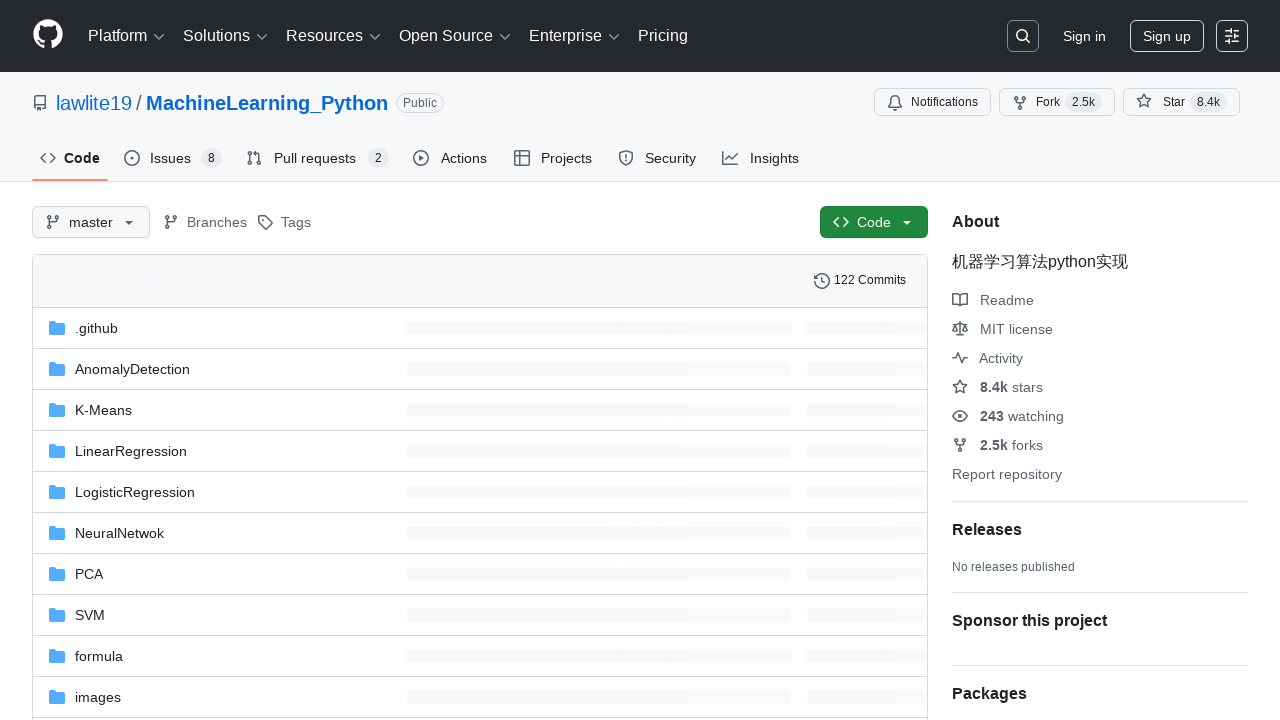

Repository page loaded with README section accessible
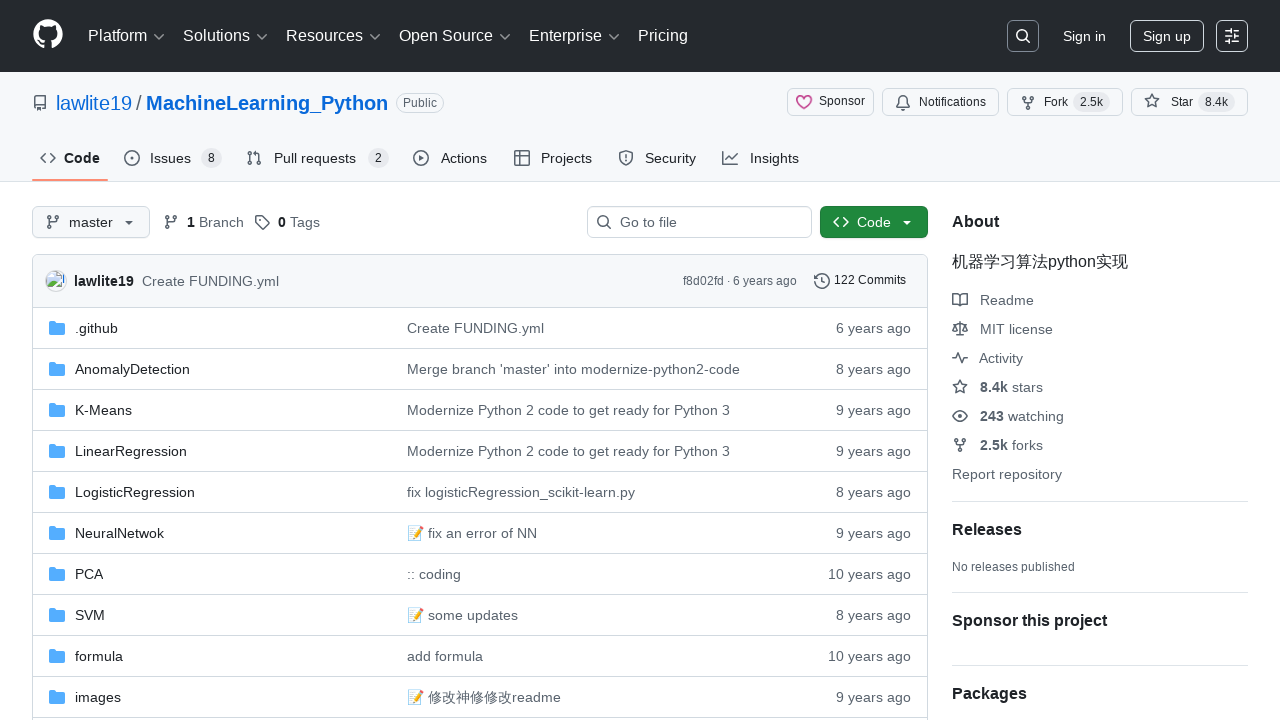

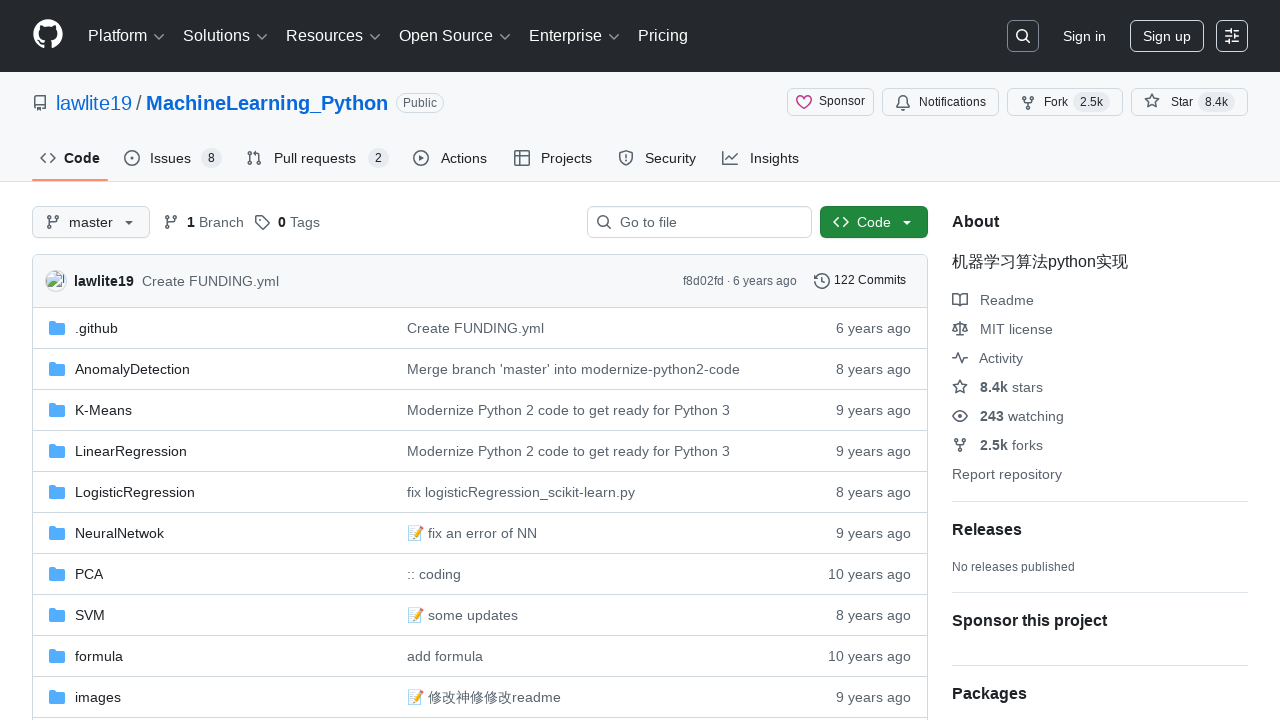